Tests dynamic loading by clicking a button and waiting for text to appear after loading completes

Starting URL: http://the-internet.herokuapp.com/dynamic_loading/2

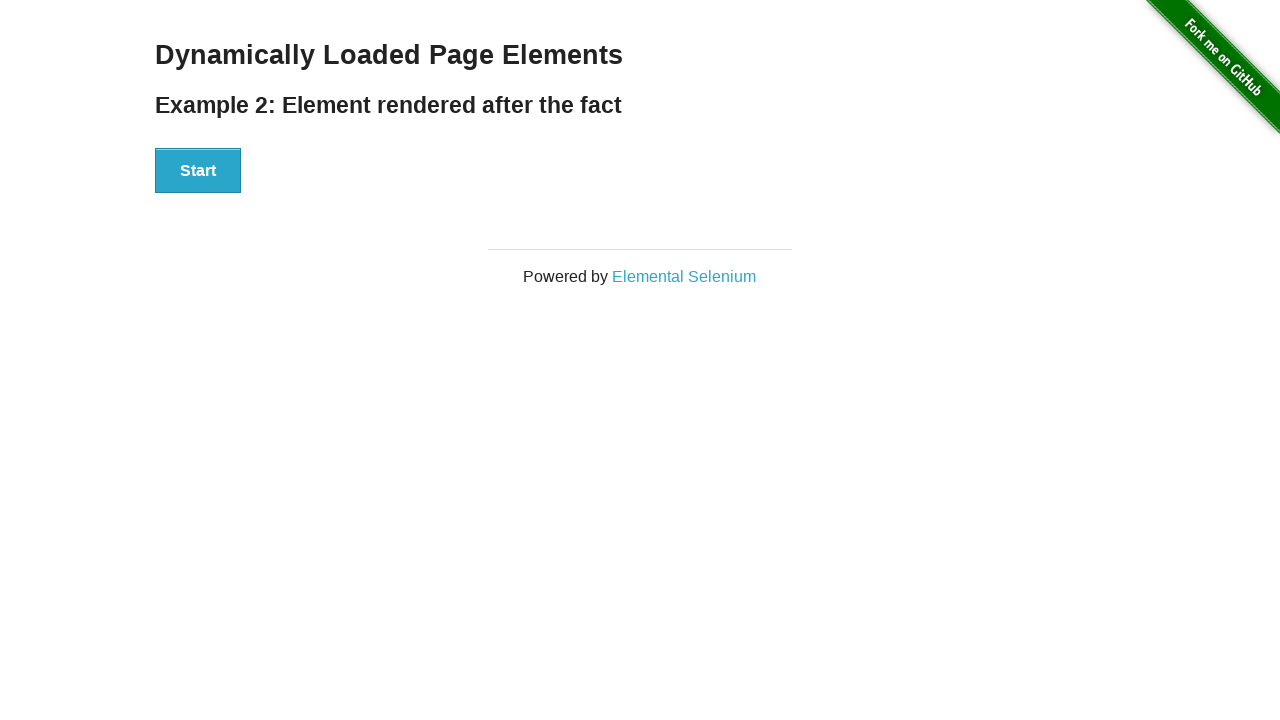

Clicked the start button to trigger dynamic loading at (198, 171) on xpath=//button
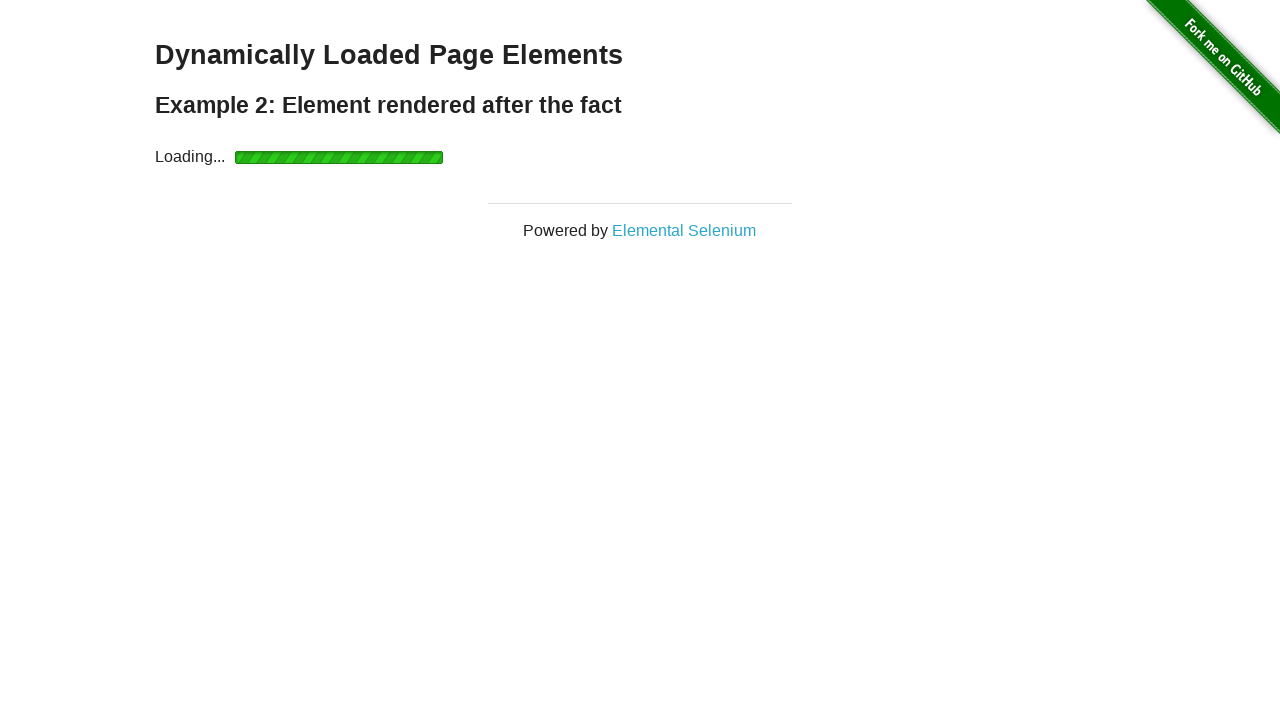

Waited for finish element to appear after loading completes
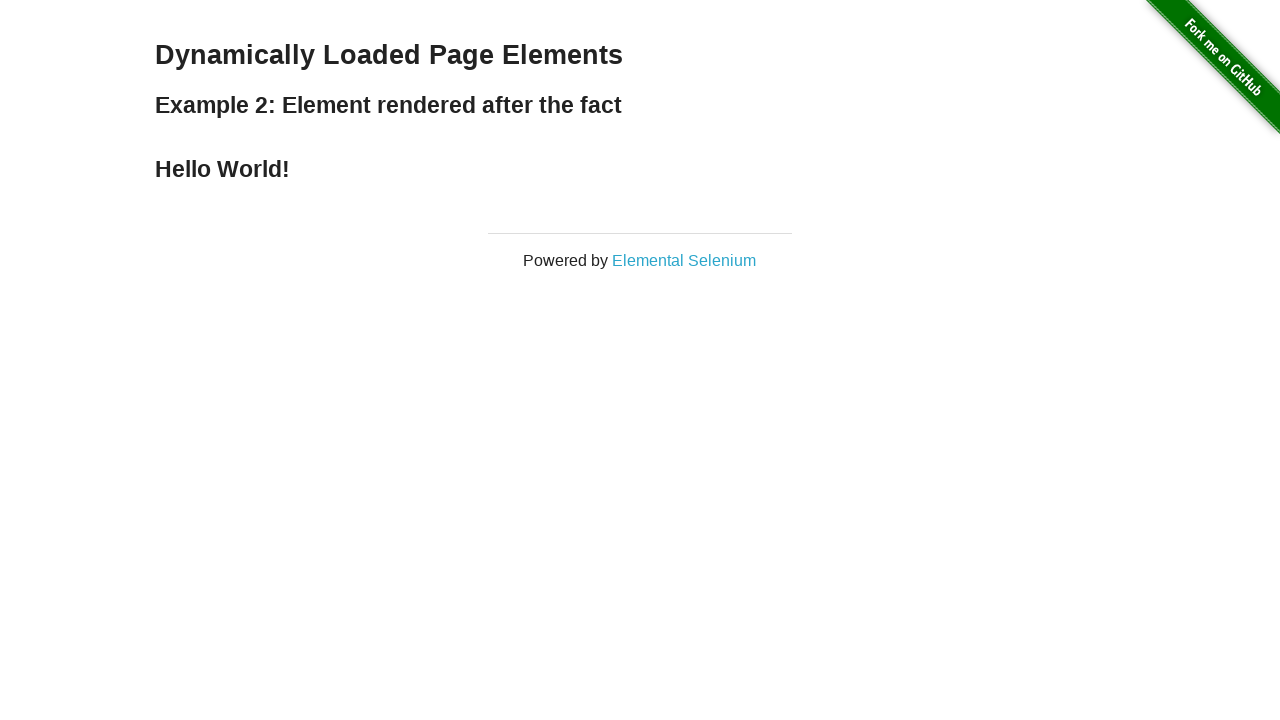

Retrieved text content from finish element
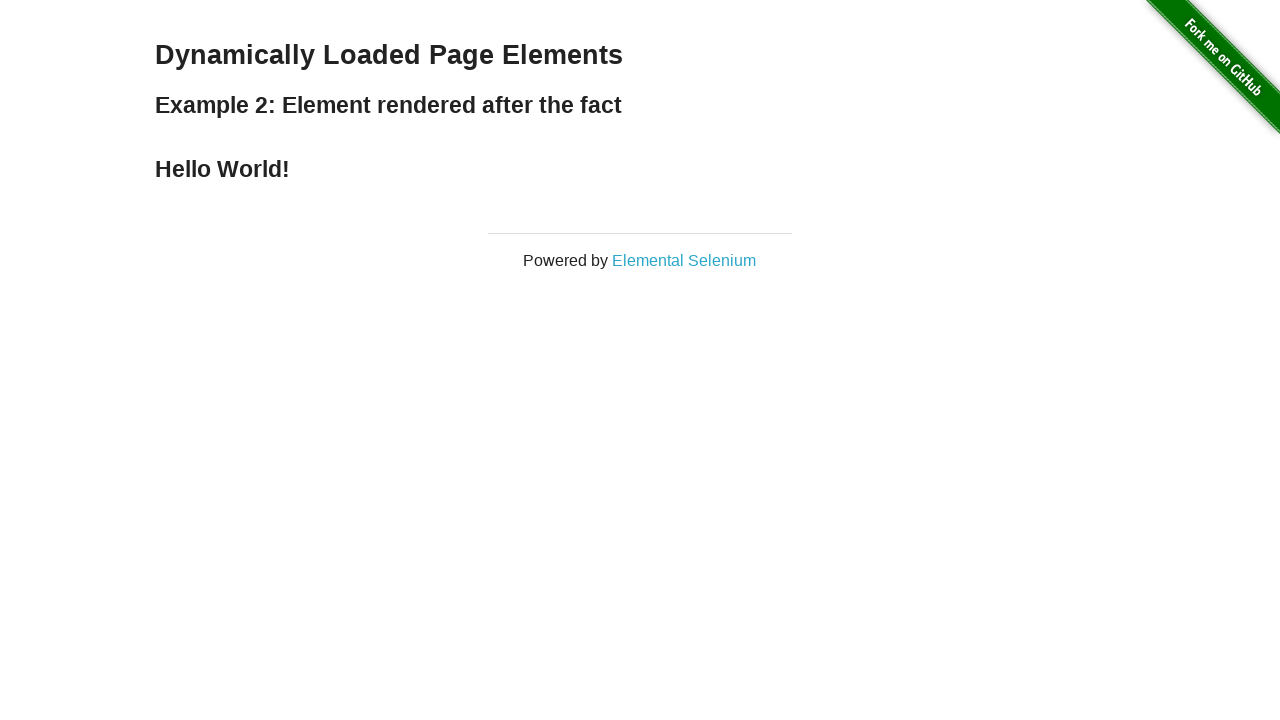

Verified that 'Hello World!' text is present on the page
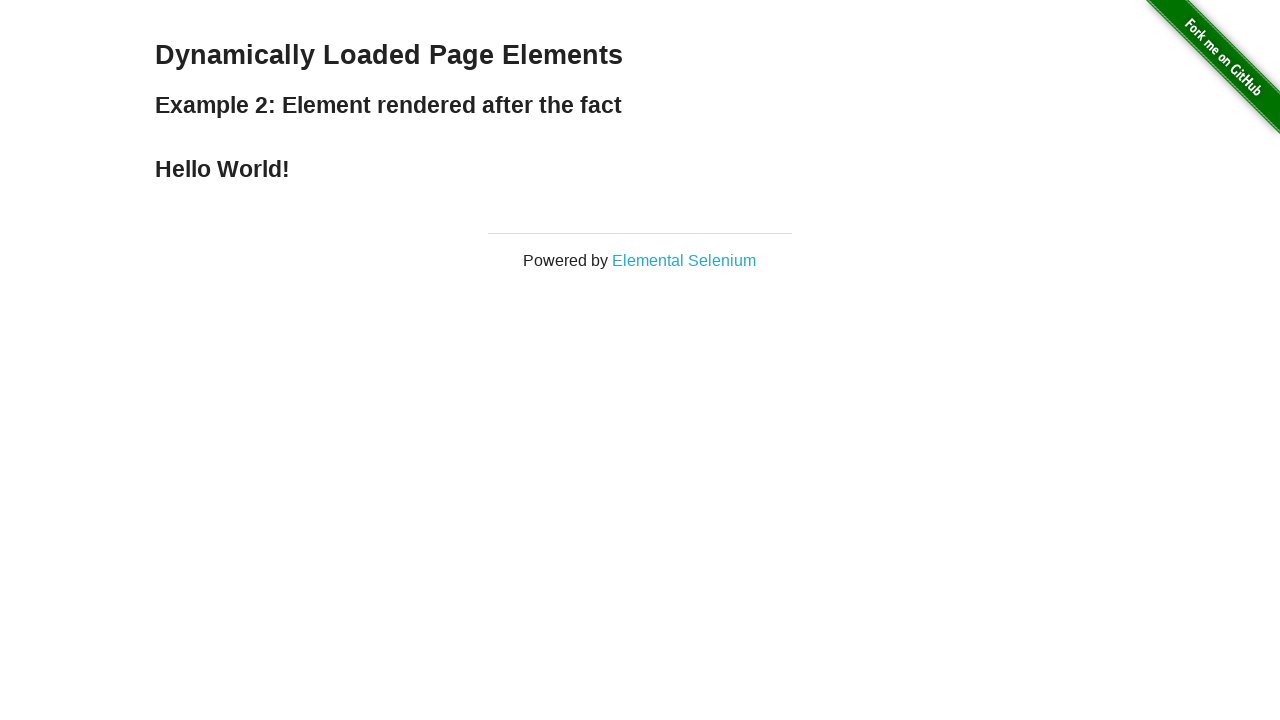

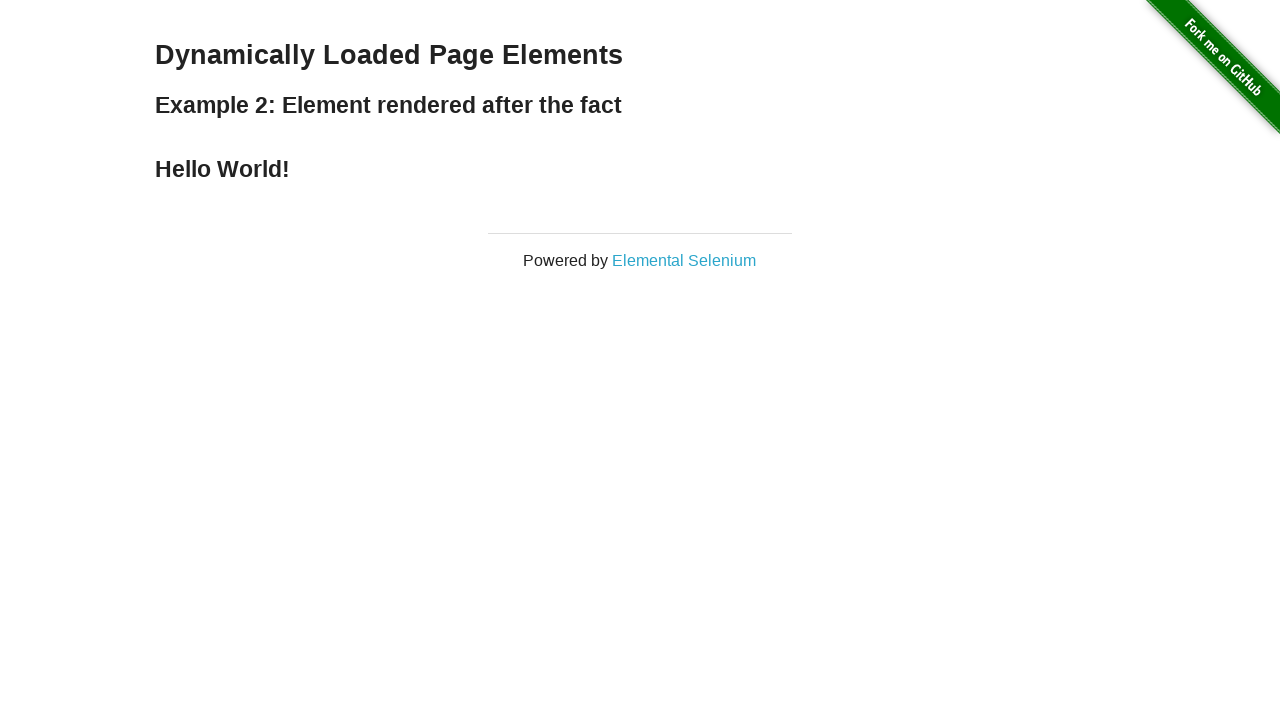